Demonstrates click-and-hold, move to target, and release mouse button actions

Starting URL: https://crossbrowsertesting.github.io/drag-and-drop

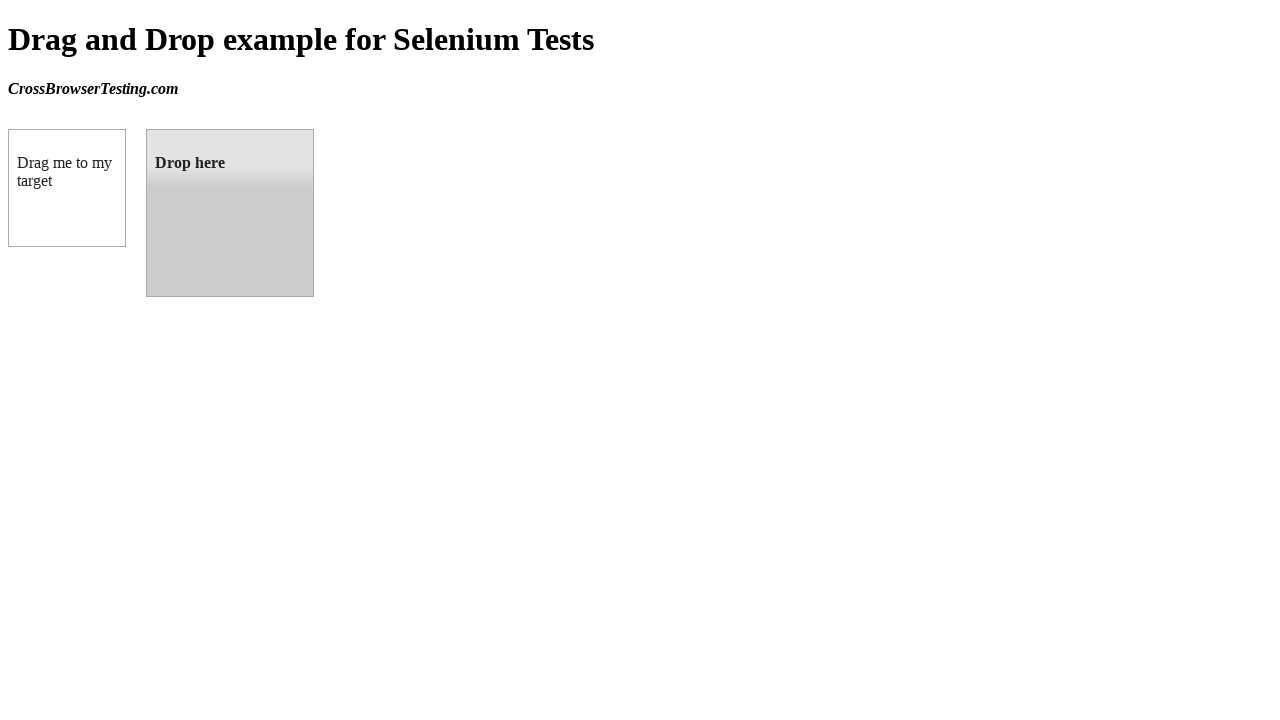

Waited for draggable element to be visible
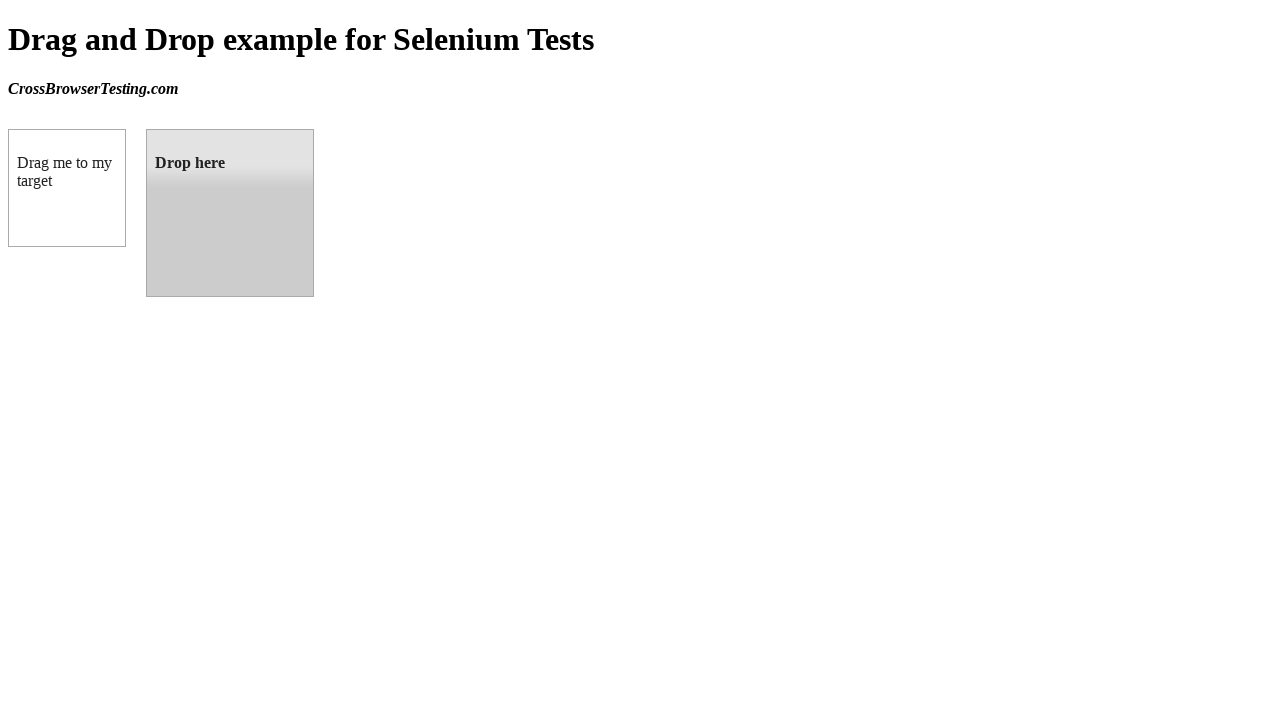

Waited for droppable element to be visible
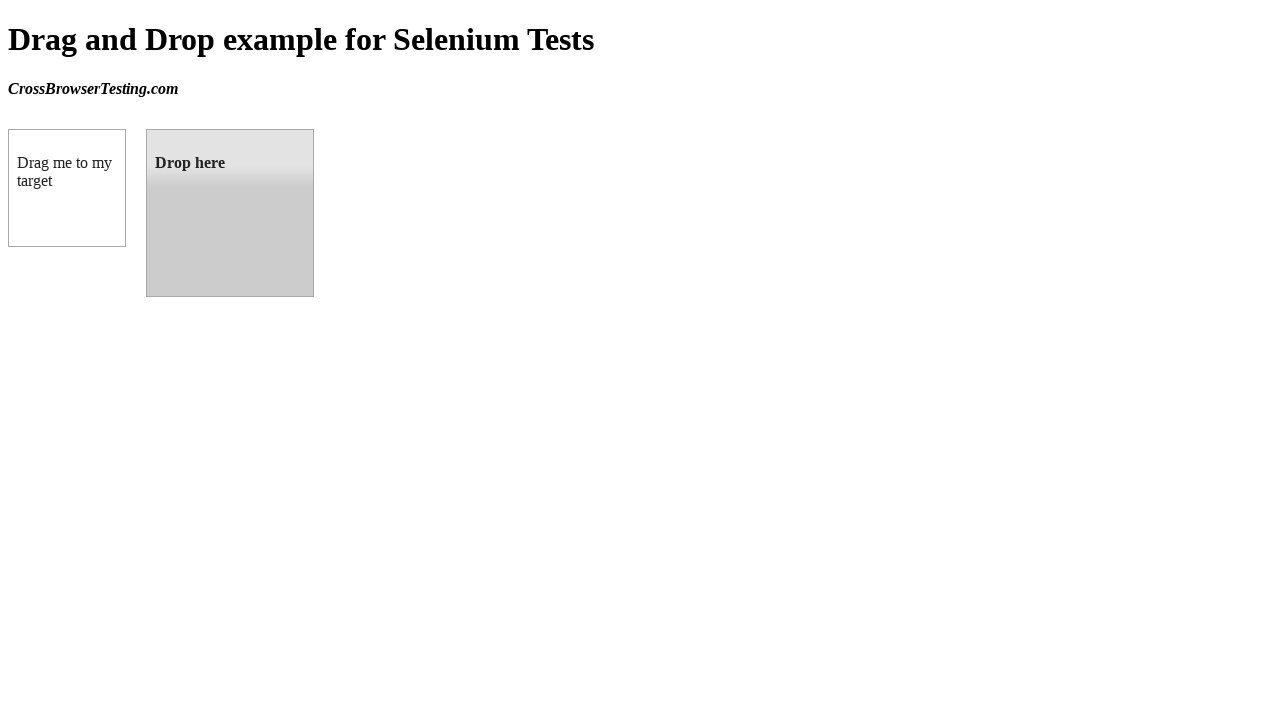

Located draggable element
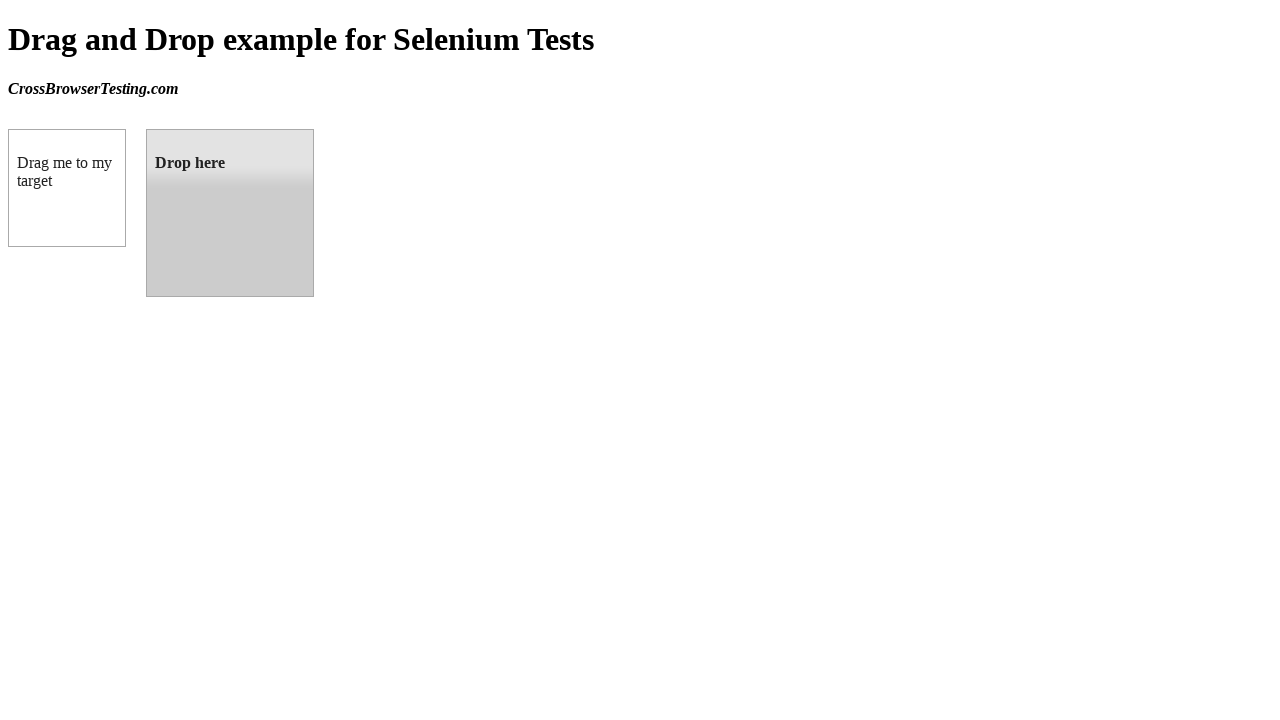

Located droppable element
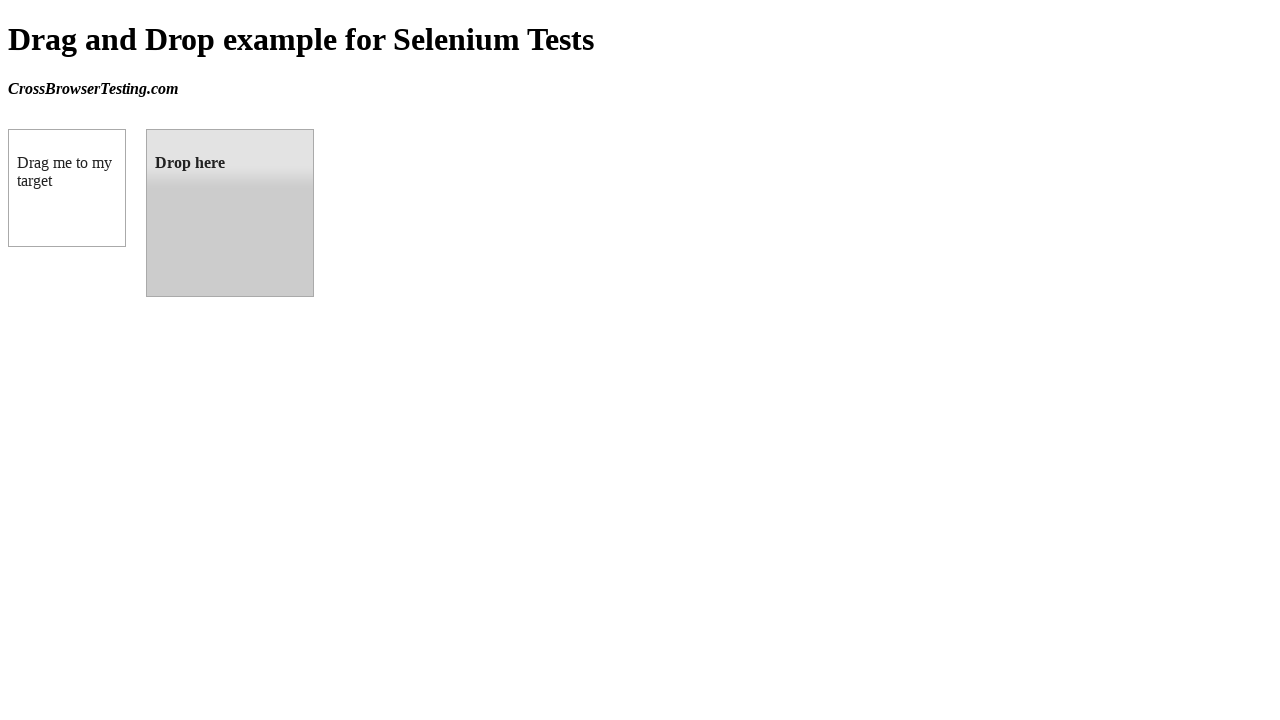

Retrieved draggable element bounding box
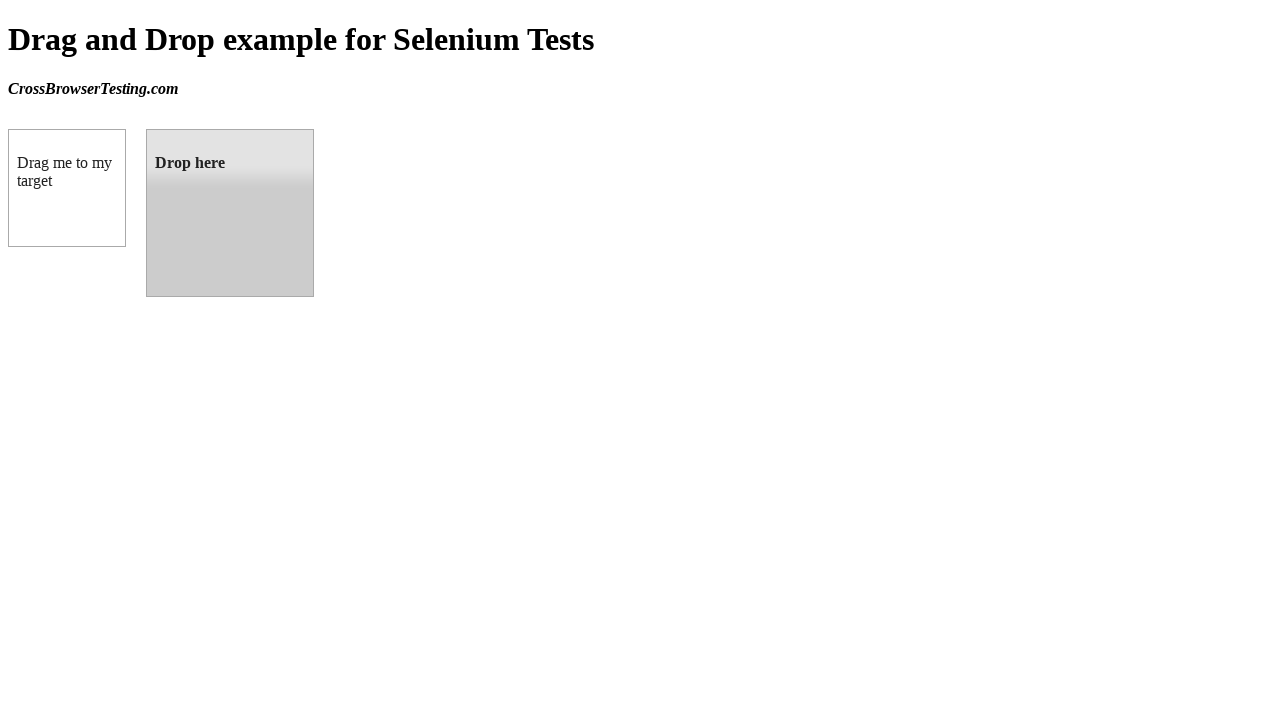

Retrieved droppable element bounding box
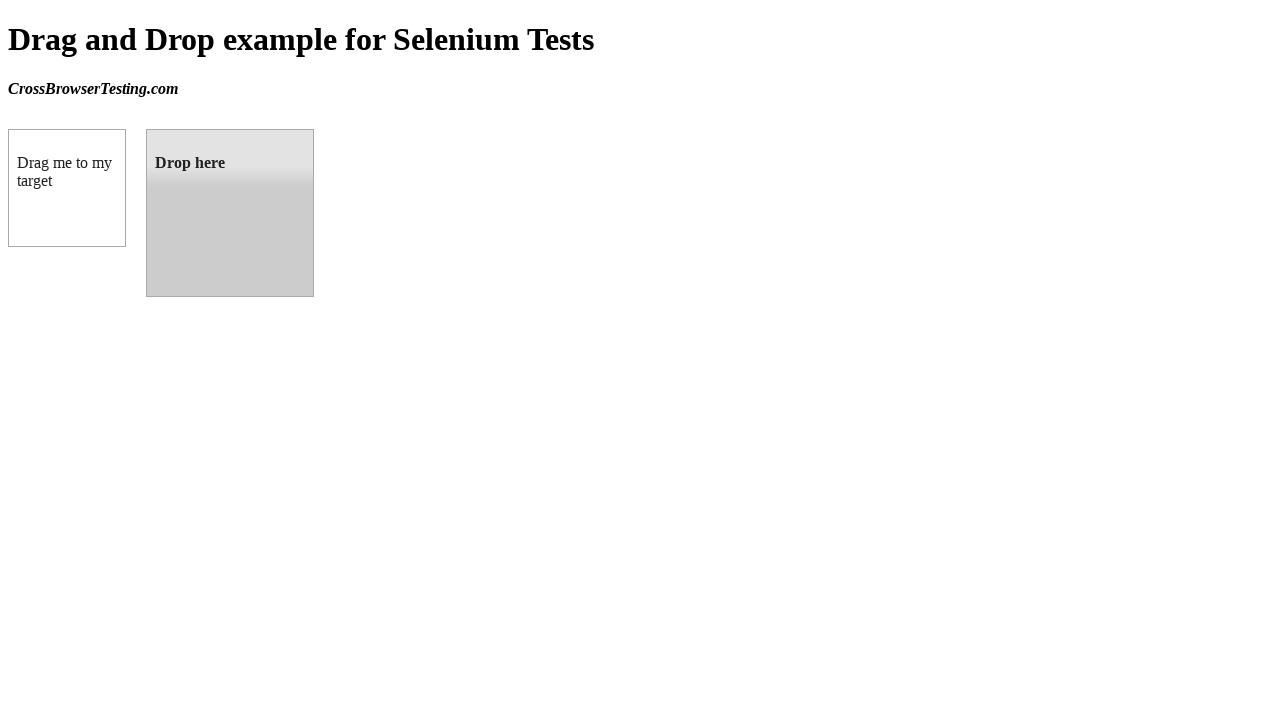

Moved mouse to center of draggable element at (67, 188)
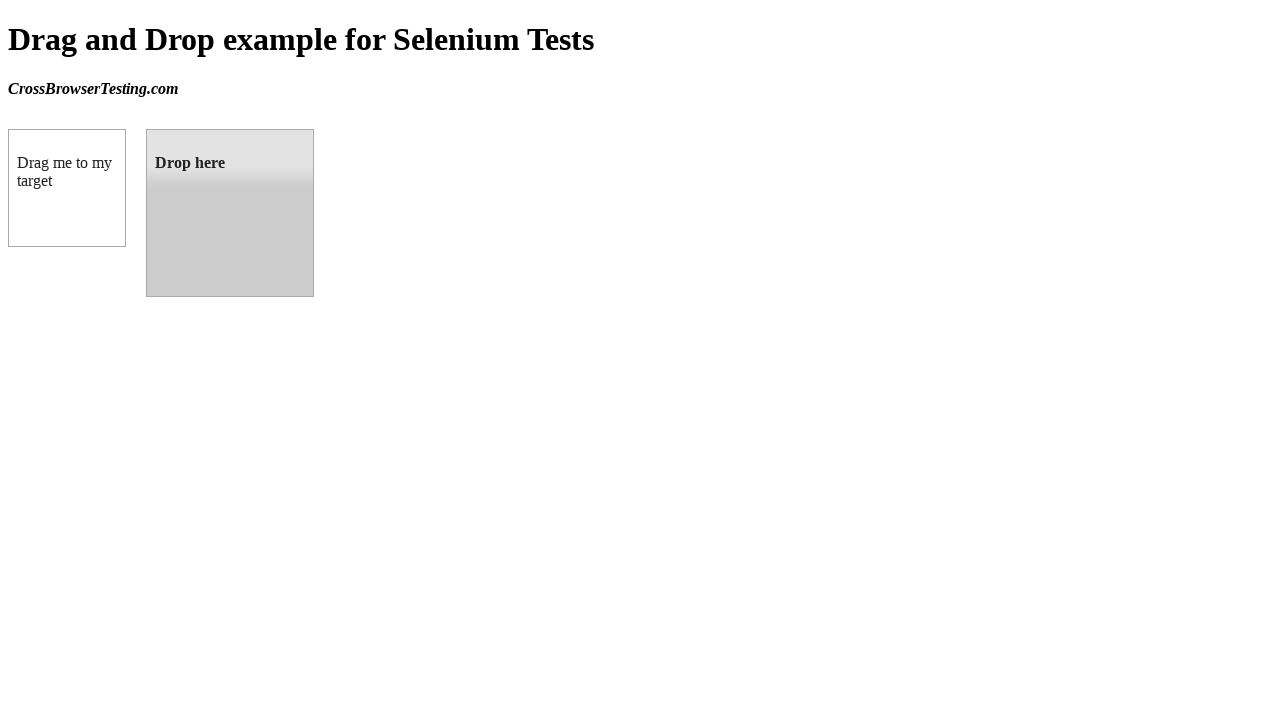

Pressed and held mouse button on draggable element at (67, 188)
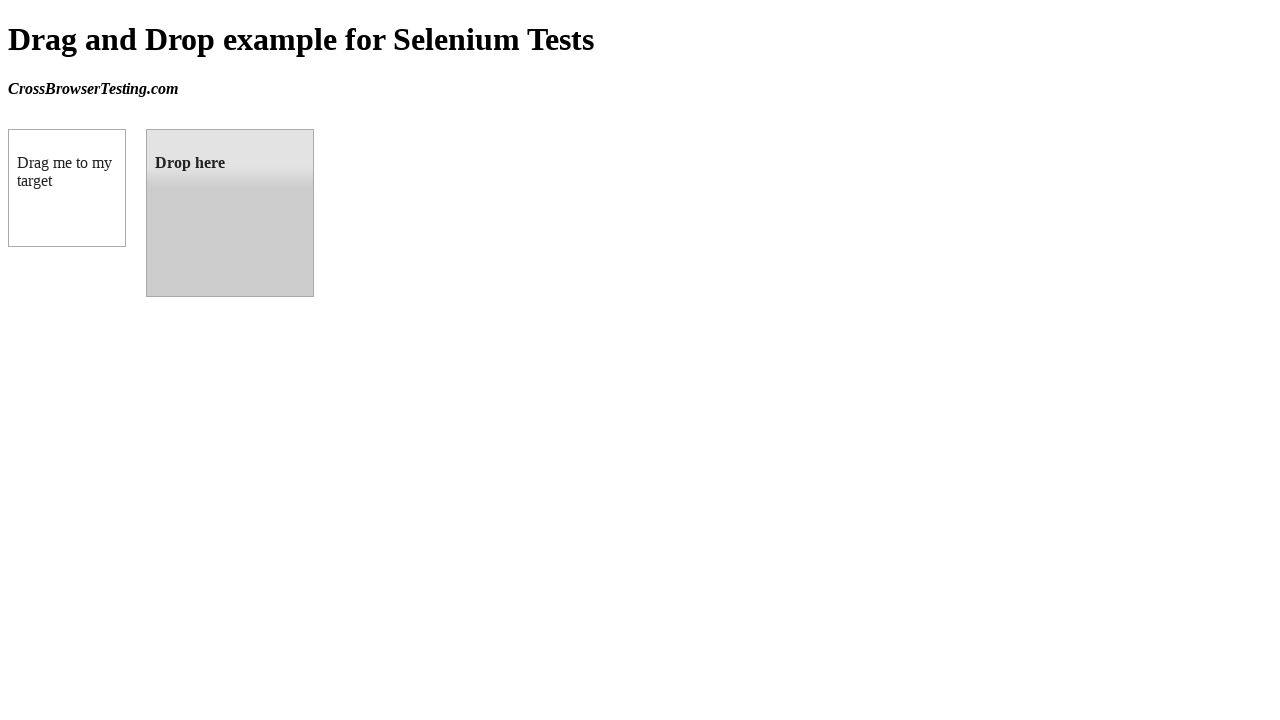

Moved mouse to center of droppable element while holding button at (230, 213)
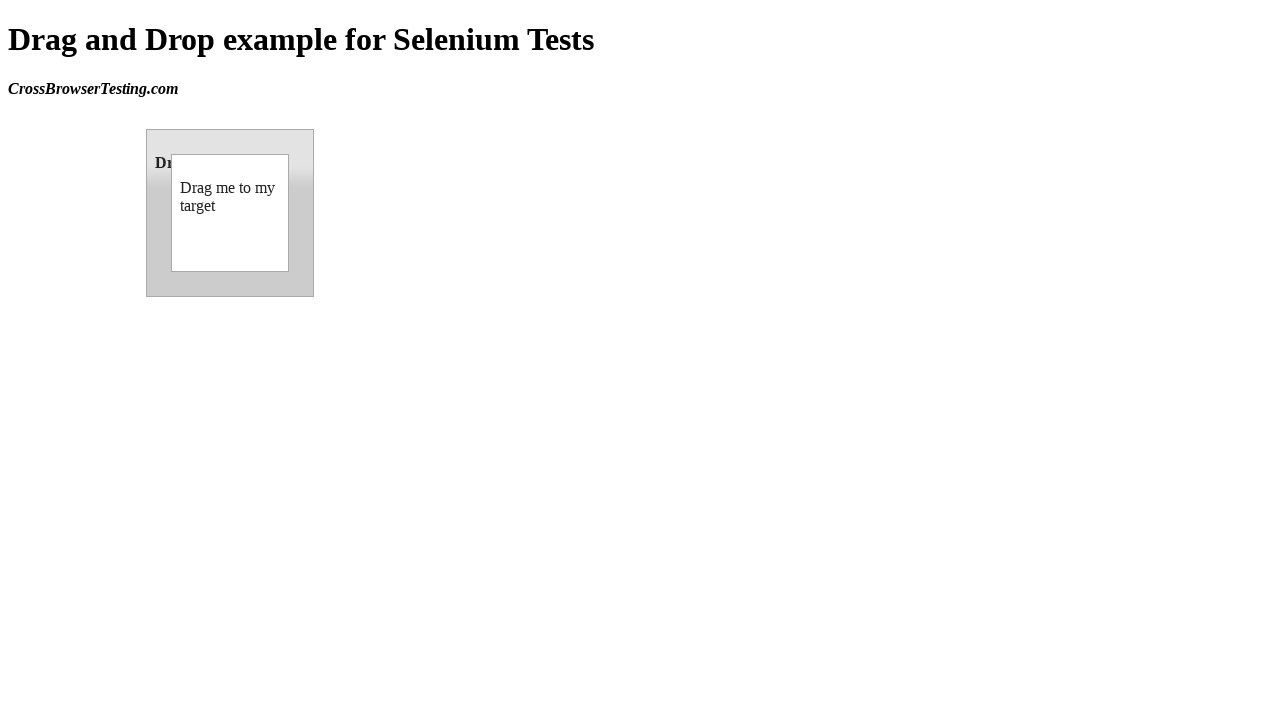

Released mouse button to complete drag-and-drop action at (230, 213)
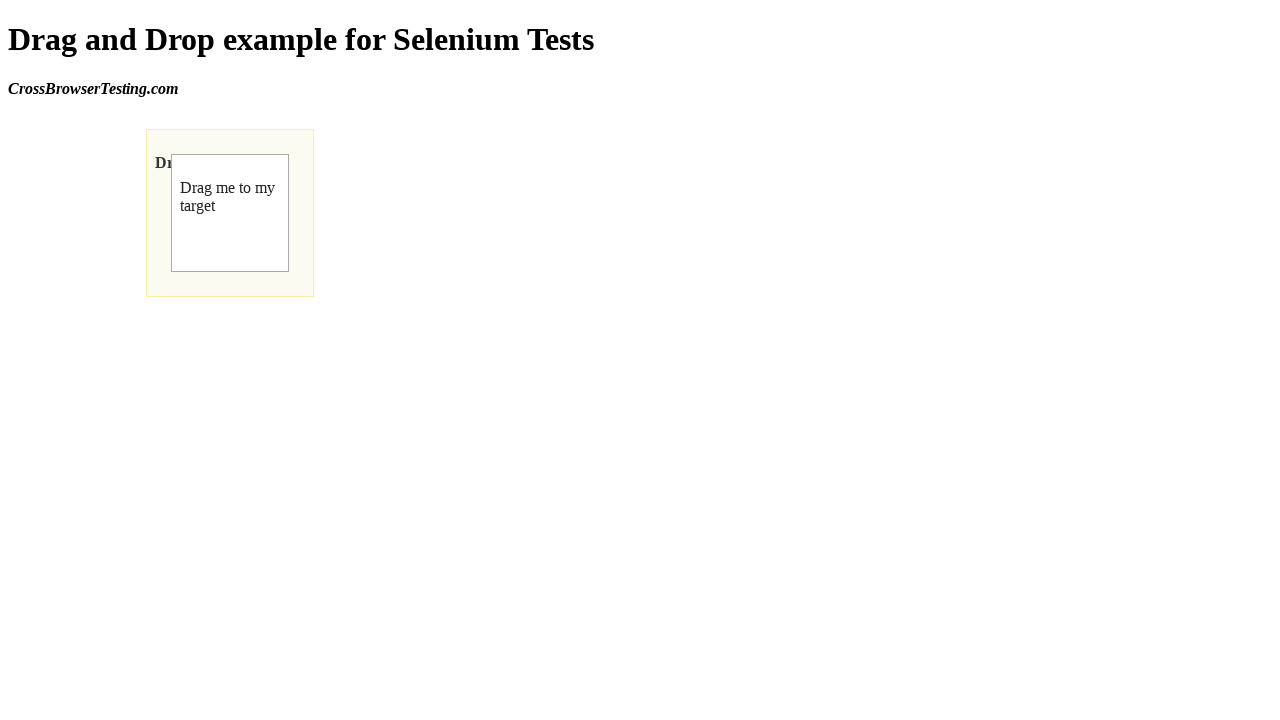

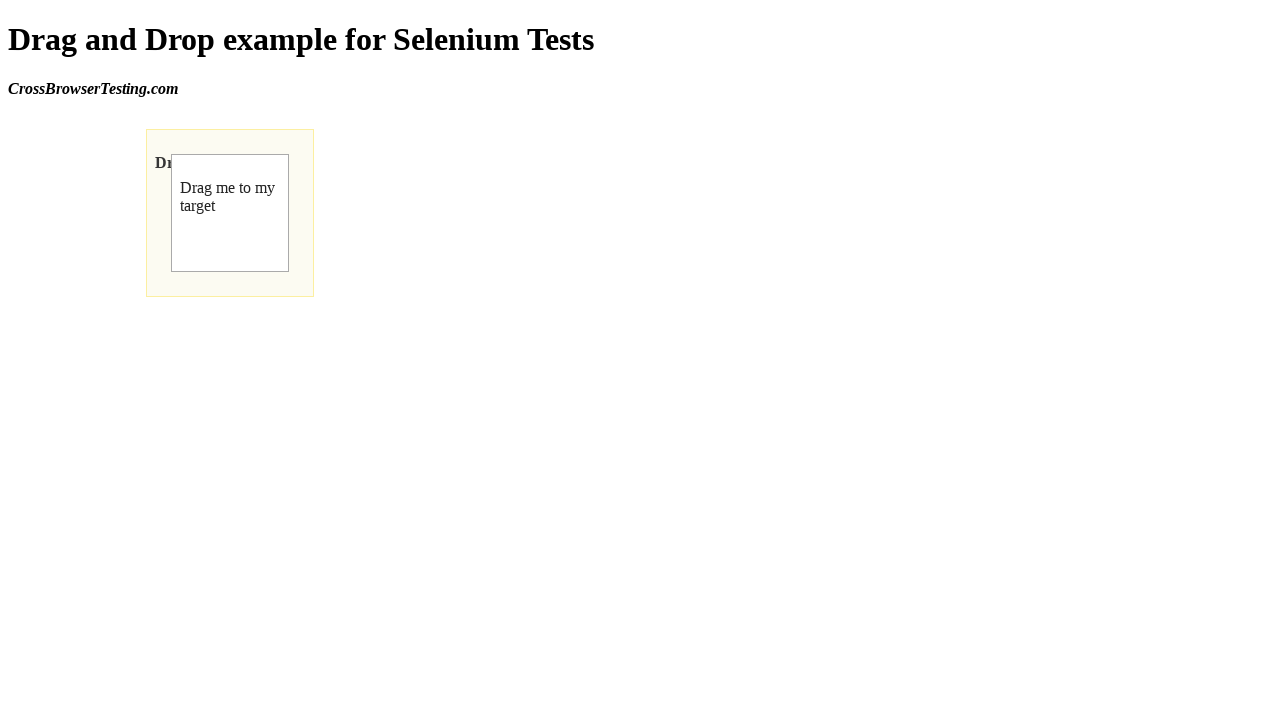